Clicks on each link in the first footer column opening them in new tabs, then switches to each tab to verify the pages load

Starting URL: https://rahulshettyacademy.com/AutomationPractice/

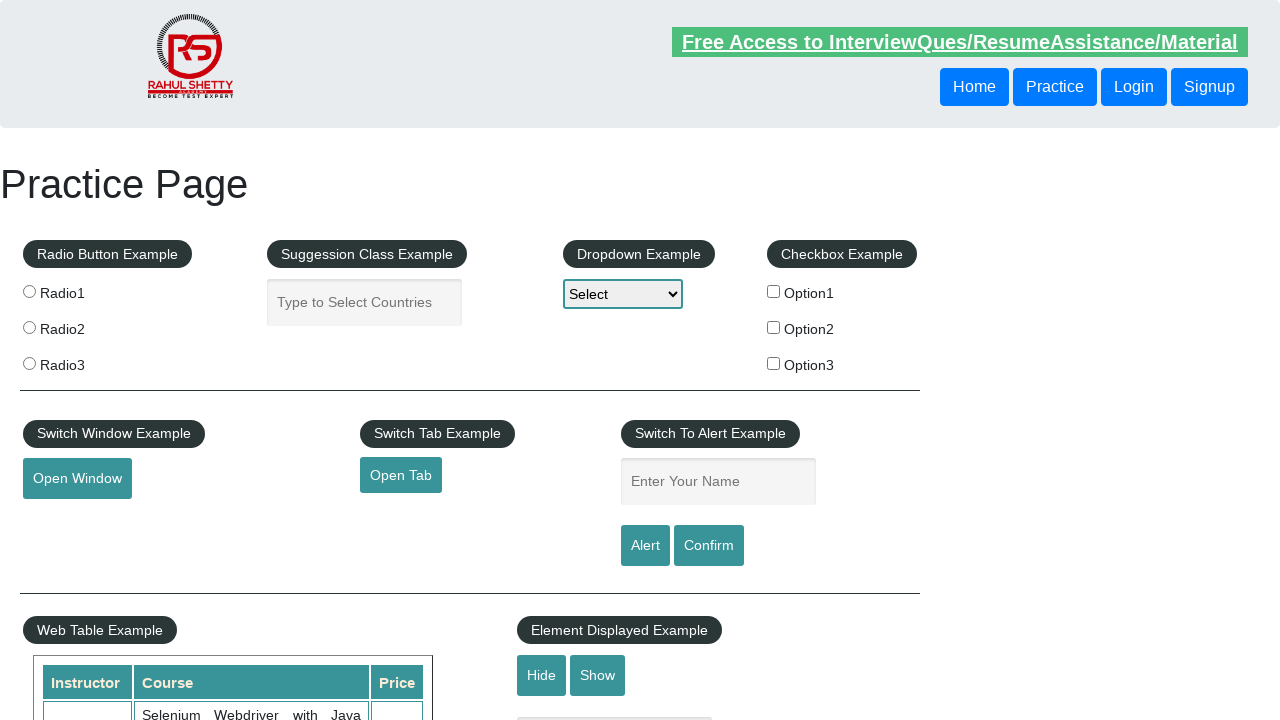

Waited for footer links in first column to be present
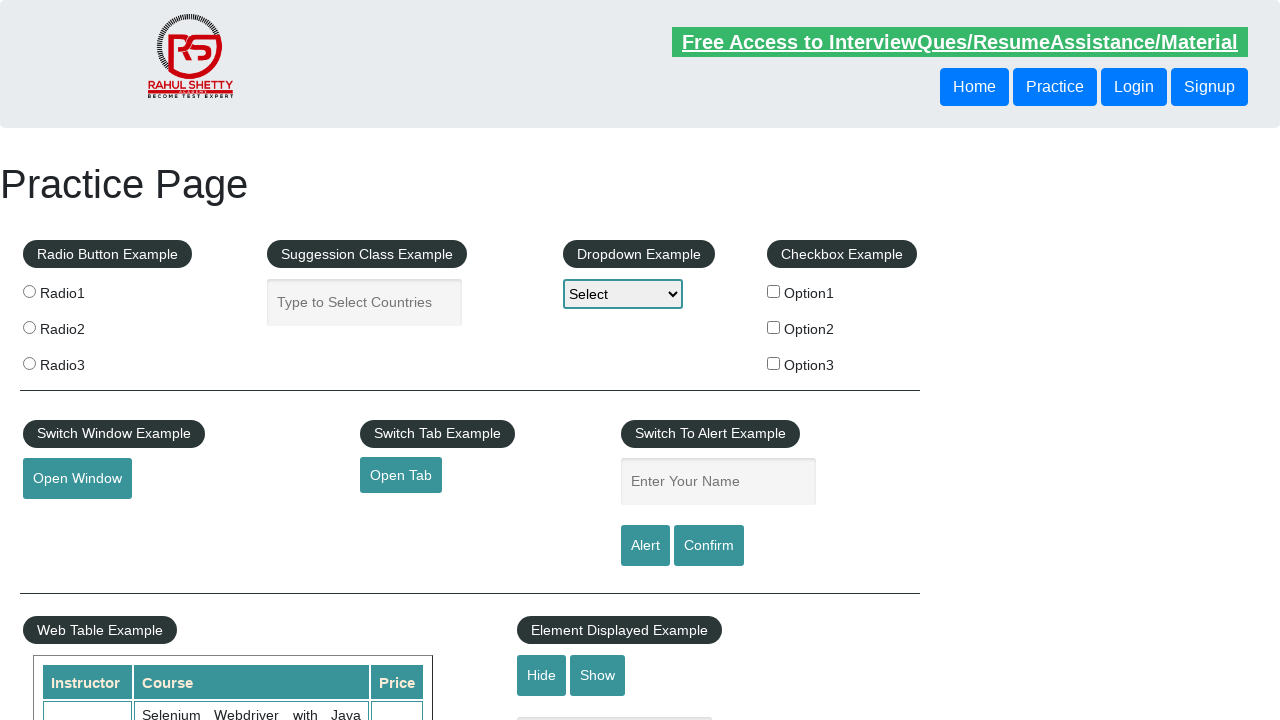

Located all footer links in first column
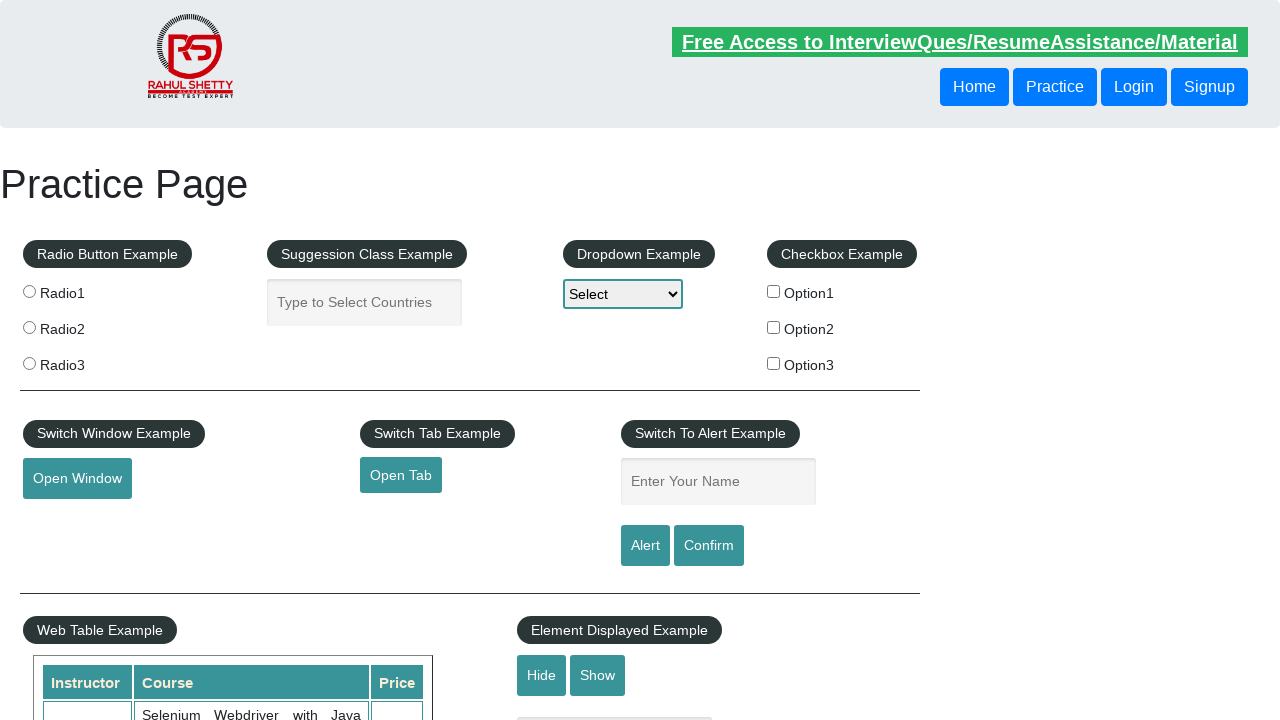

Found 5 footer links in first column
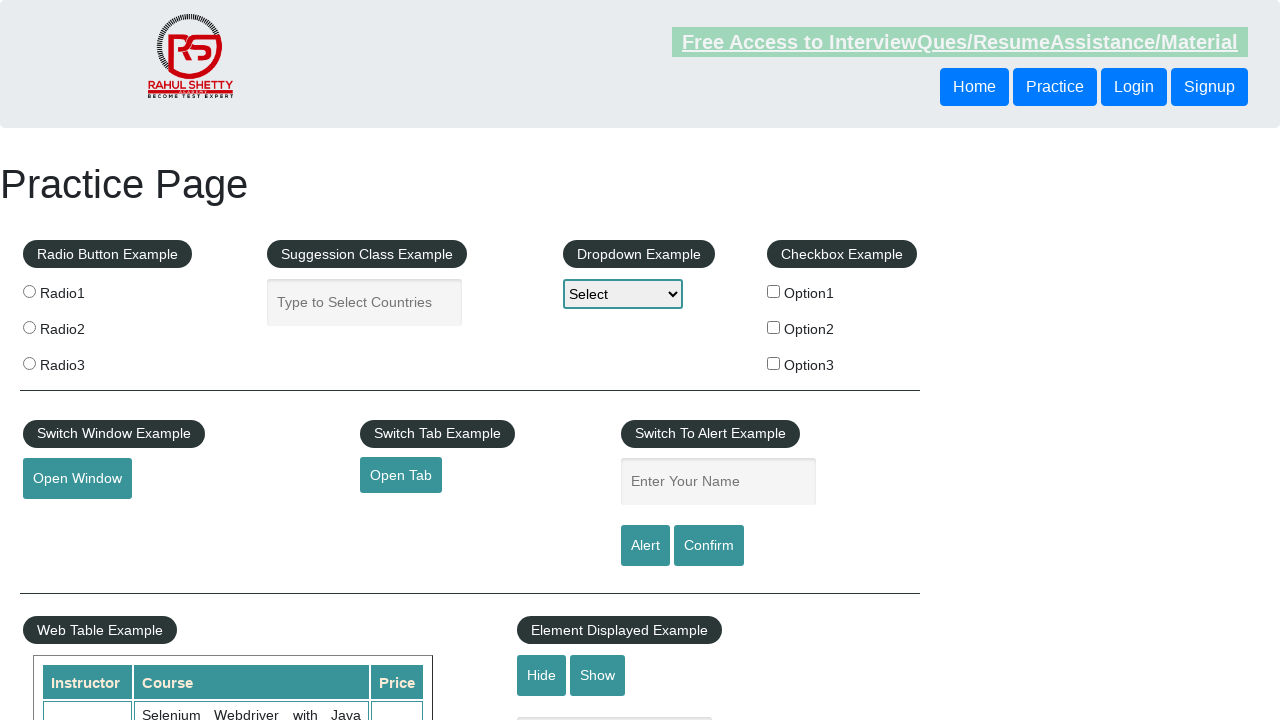

Opened footer link 1 in new tab with Ctrl+Click at (68, 520) on xpath=//div[@id='gf-BIG']//table//td[1]//a >> nth=1
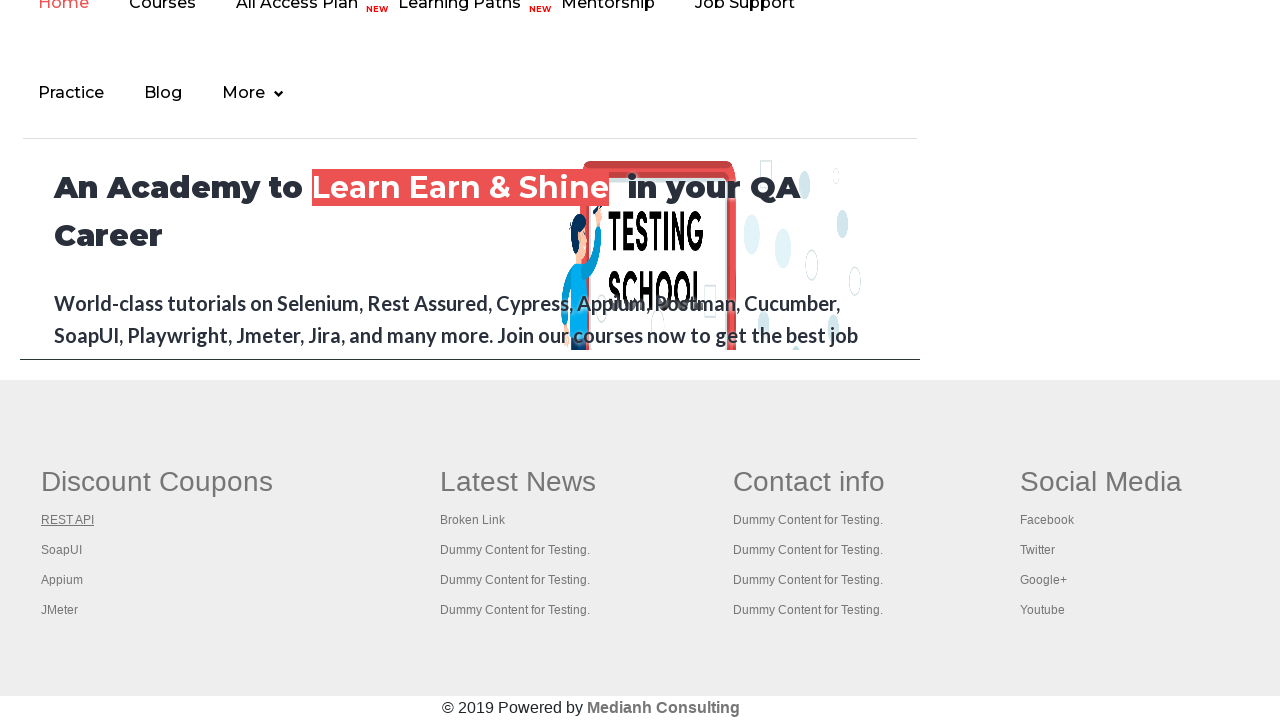

Obtained new page object for link 1
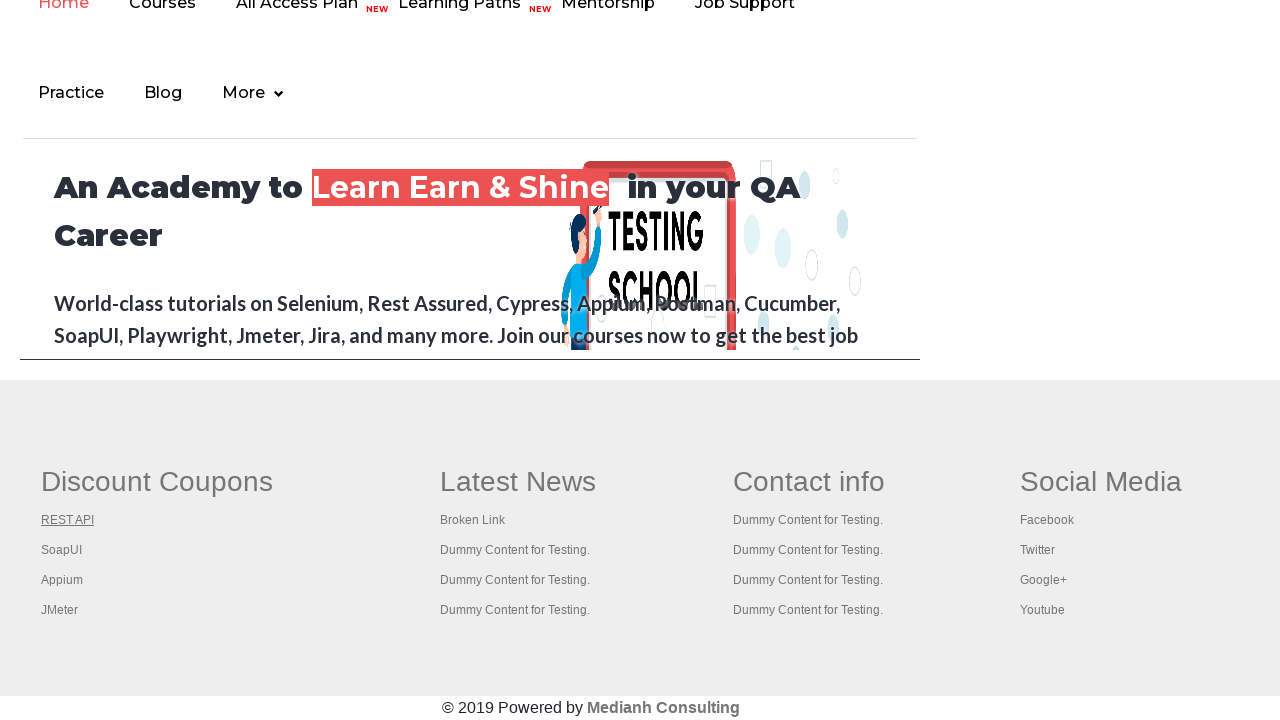

New page 1 finished loading
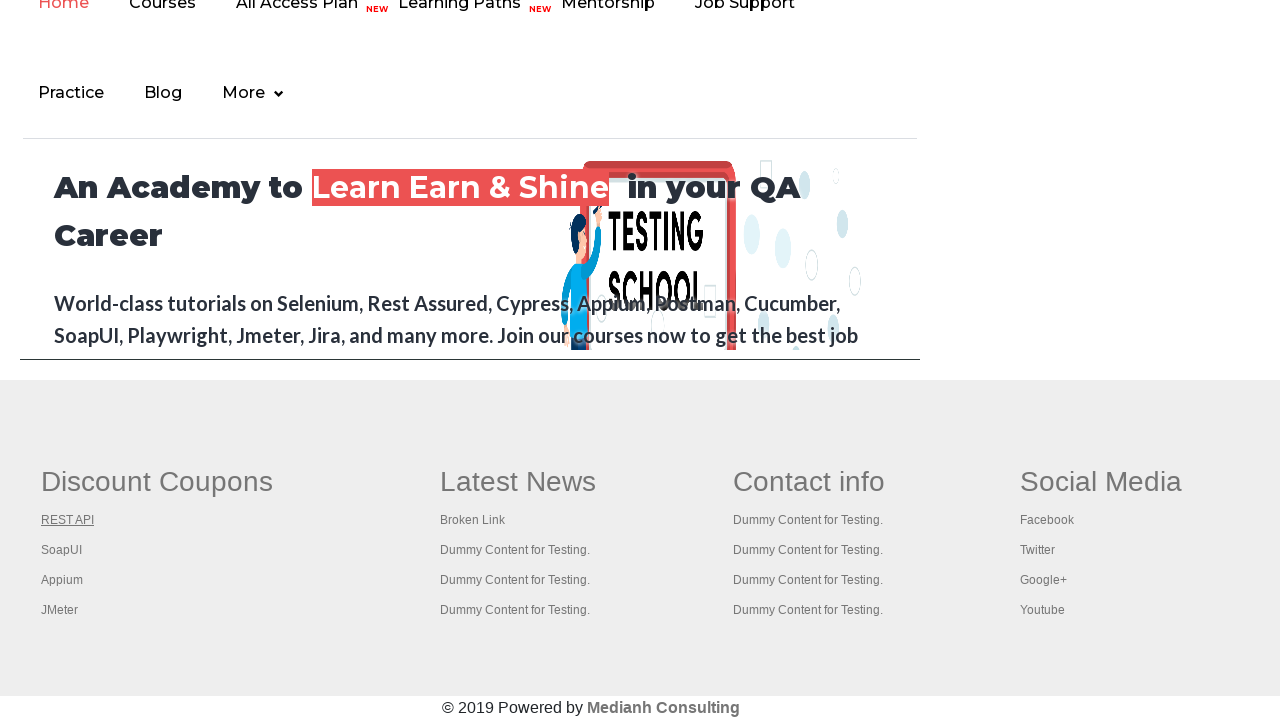

Verified page 1 loaded with title: REST API Tutorial
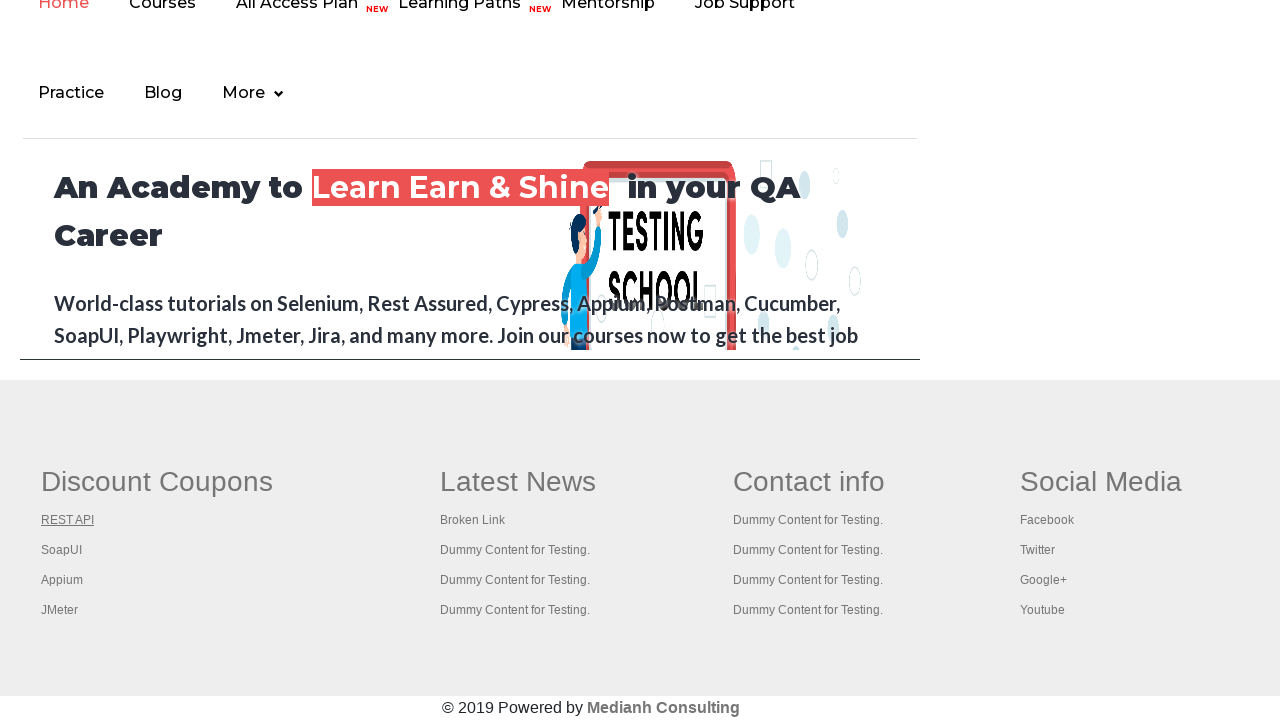

Opened footer link 2 in new tab with Ctrl+Click at (62, 550) on xpath=//div[@id='gf-BIG']//table//td[1]//a >> nth=2
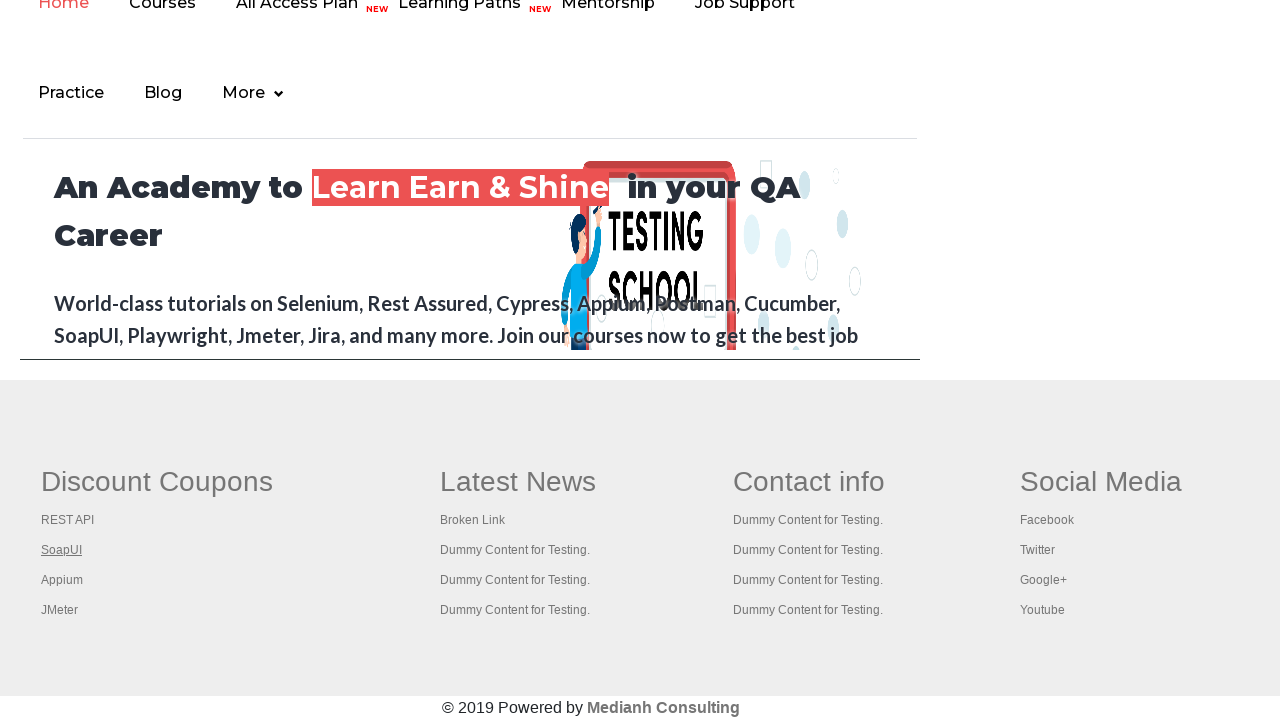

Obtained new page object for link 2
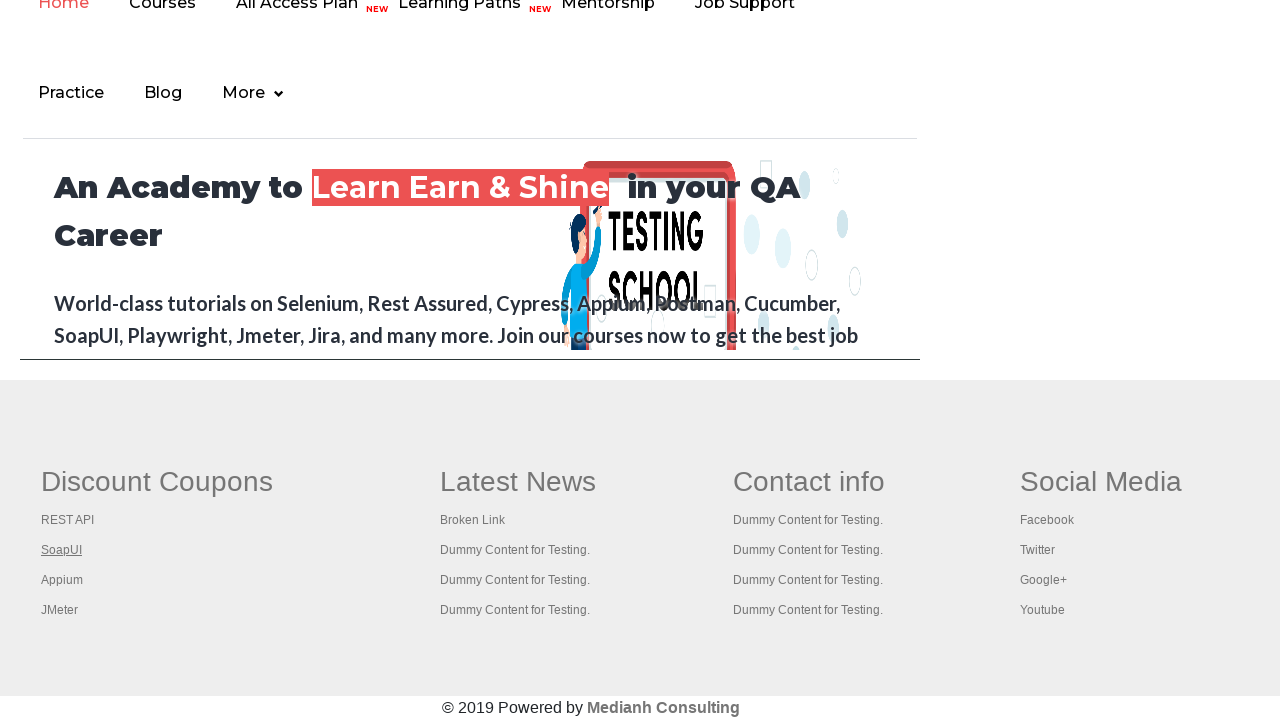

New page 2 finished loading
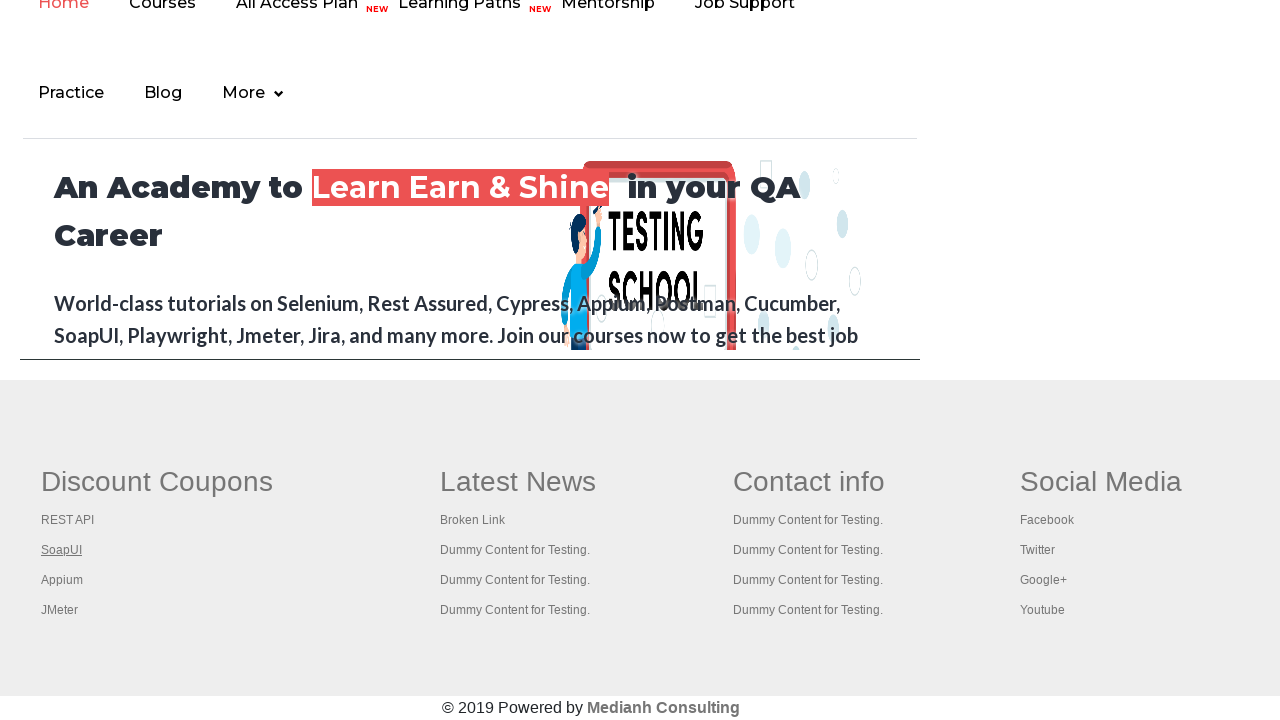

Verified page 2 loaded with title: The World’s Most Popular API Testing Tool | SoapUI
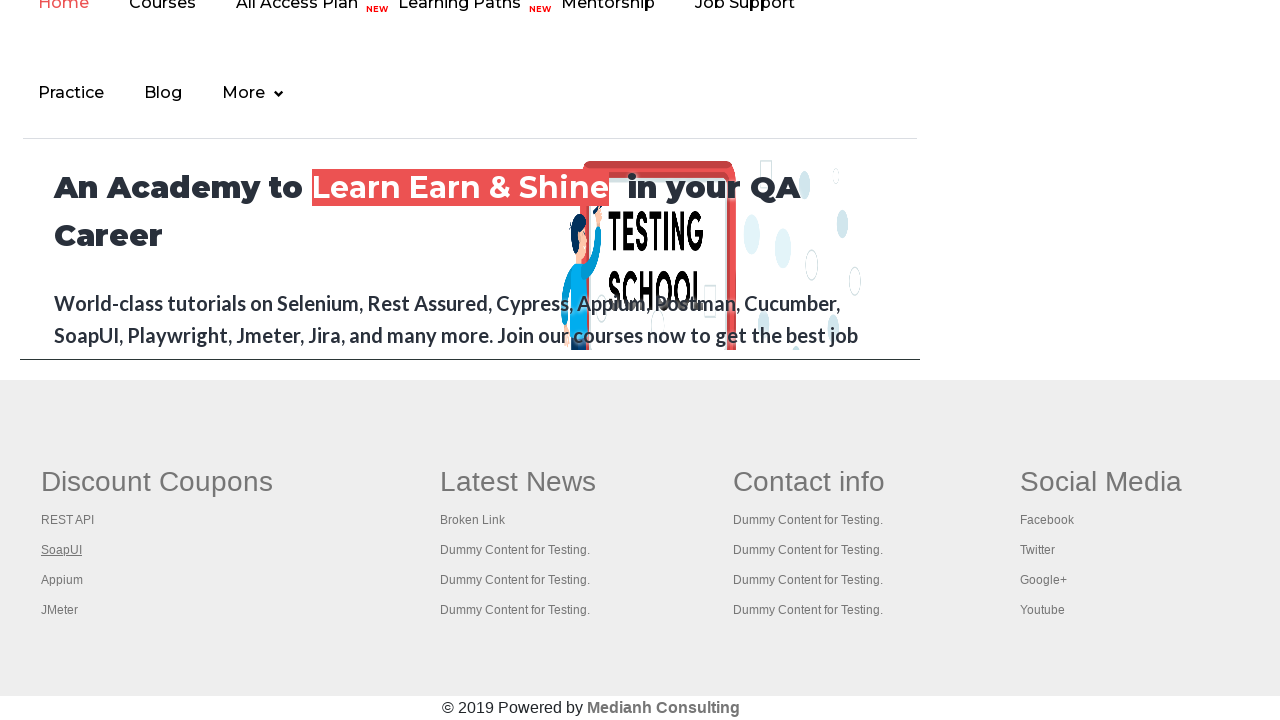

Opened footer link 3 in new tab with Ctrl+Click at (62, 580) on xpath=//div[@id='gf-BIG']//table//td[1]//a >> nth=3
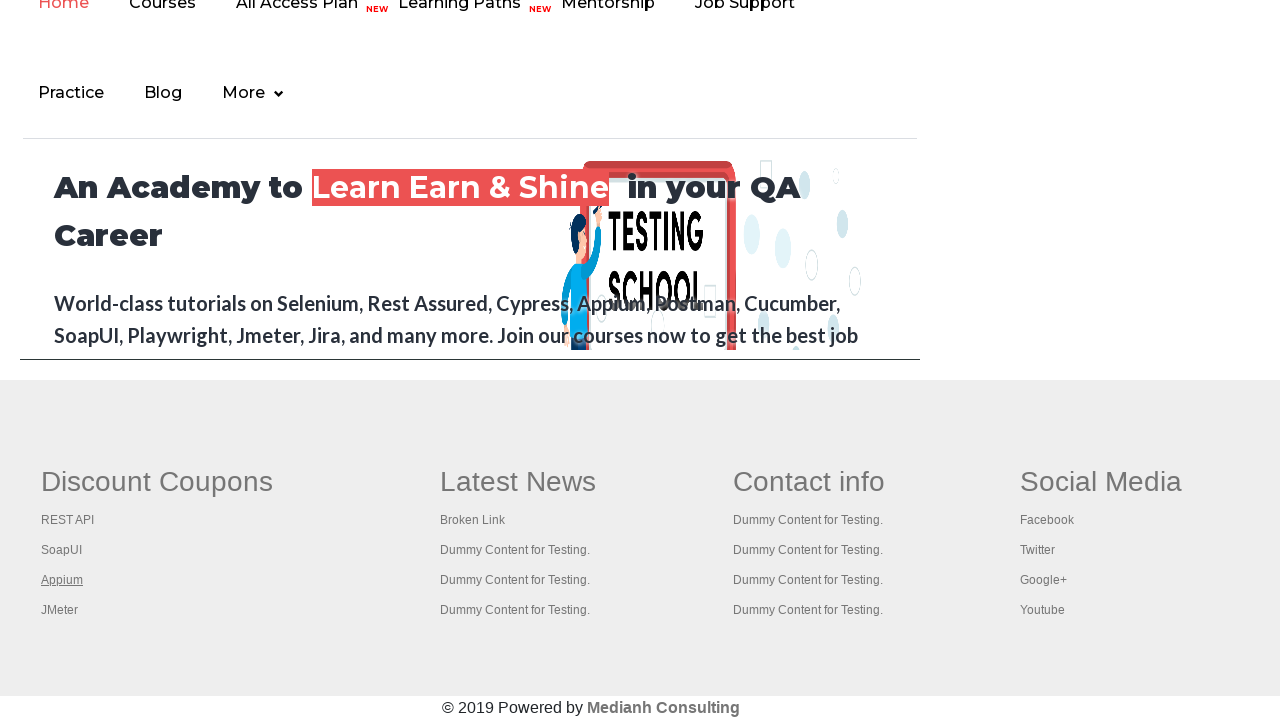

Obtained new page object for link 3
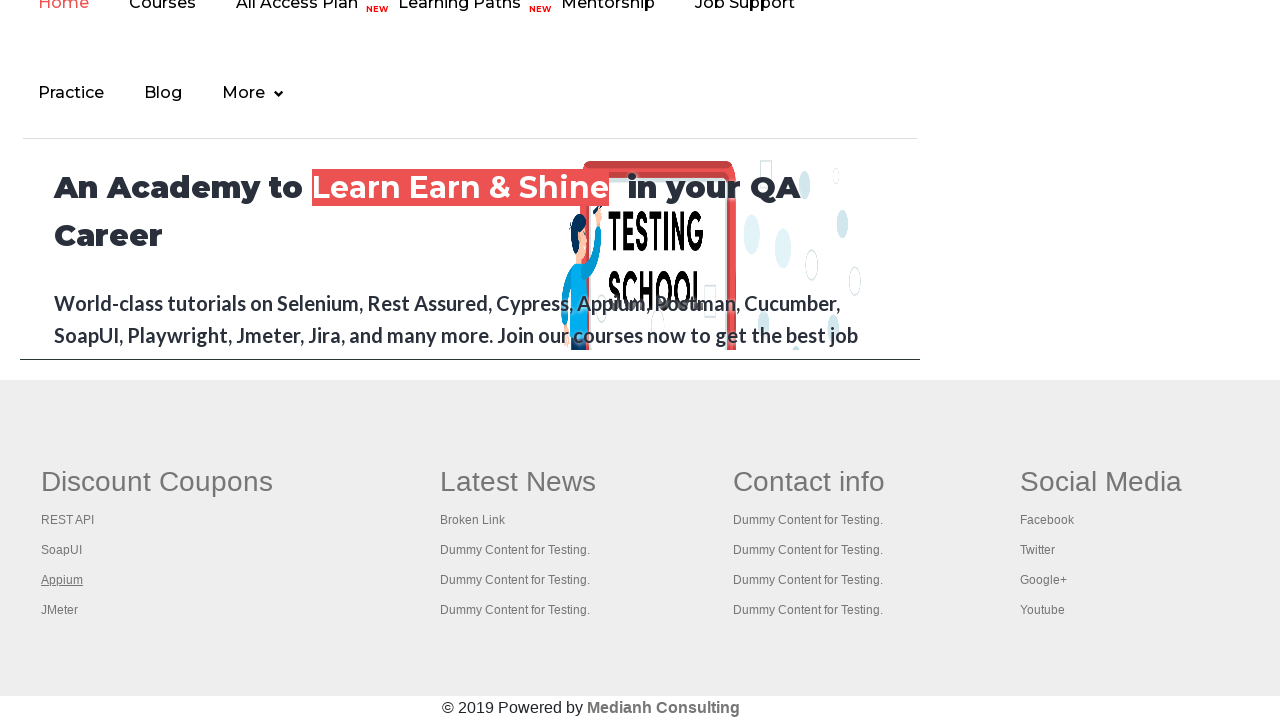

New page 3 finished loading
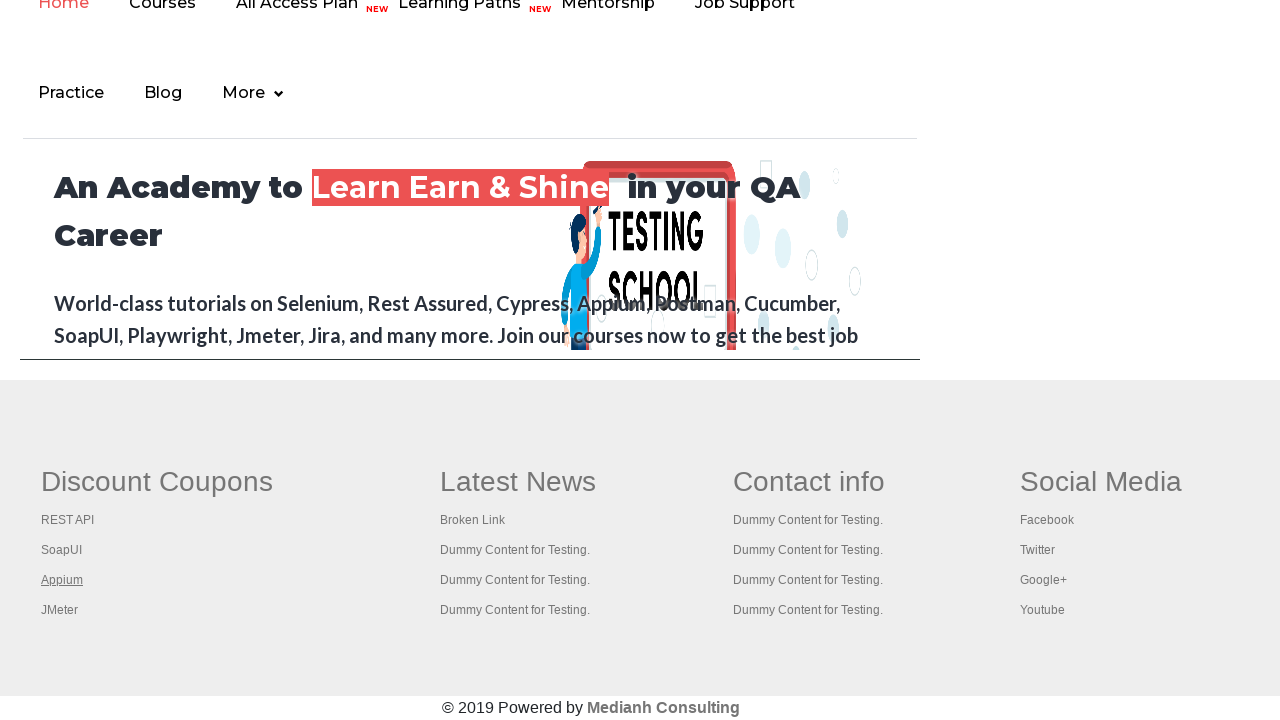

Verified page 3 loaded with title: Appium tutorial for Mobile Apps testing | RahulShetty Academy | Rahul
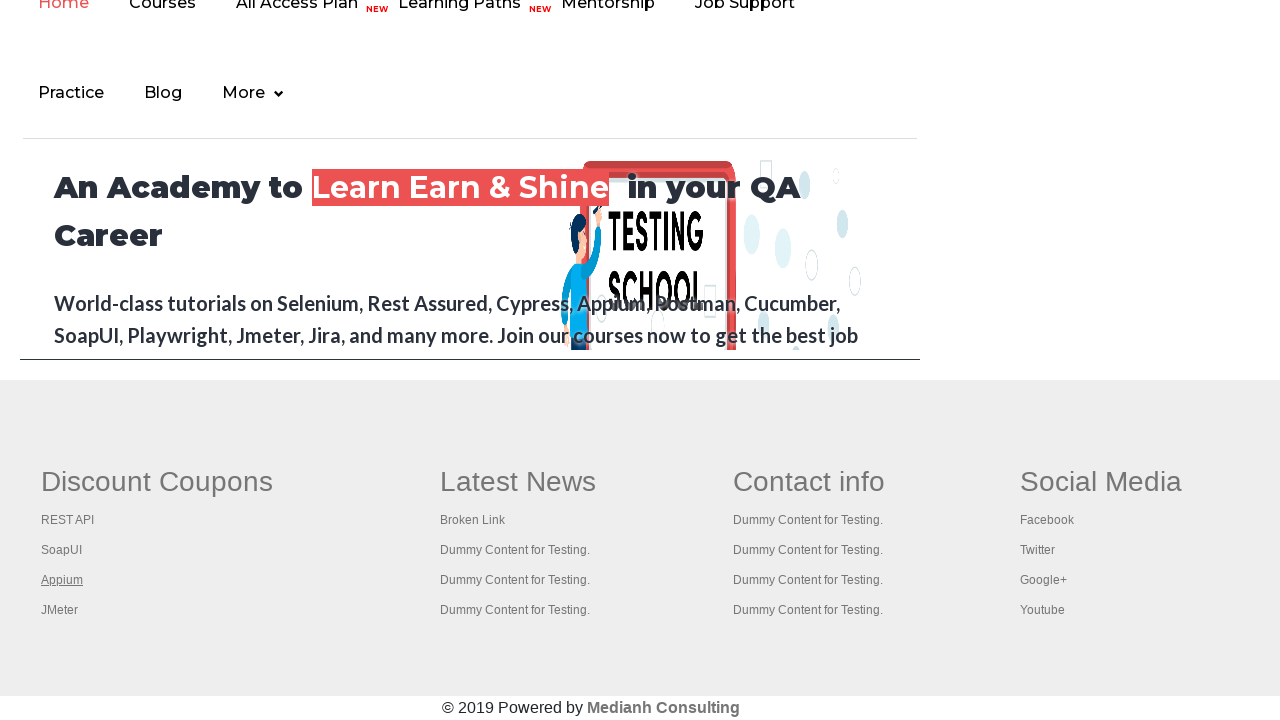

Opened footer link 4 in new tab with Ctrl+Click at (60, 610) on xpath=//div[@id='gf-BIG']//table//td[1]//a >> nth=4
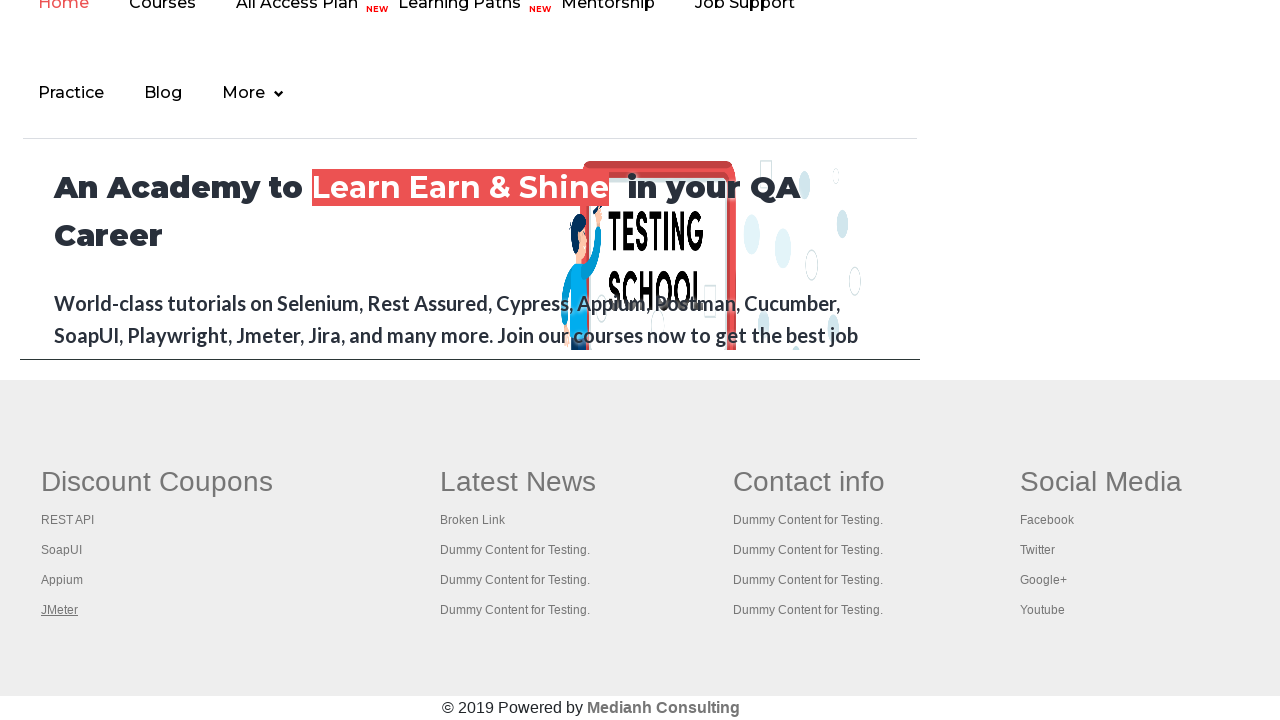

Obtained new page object for link 4
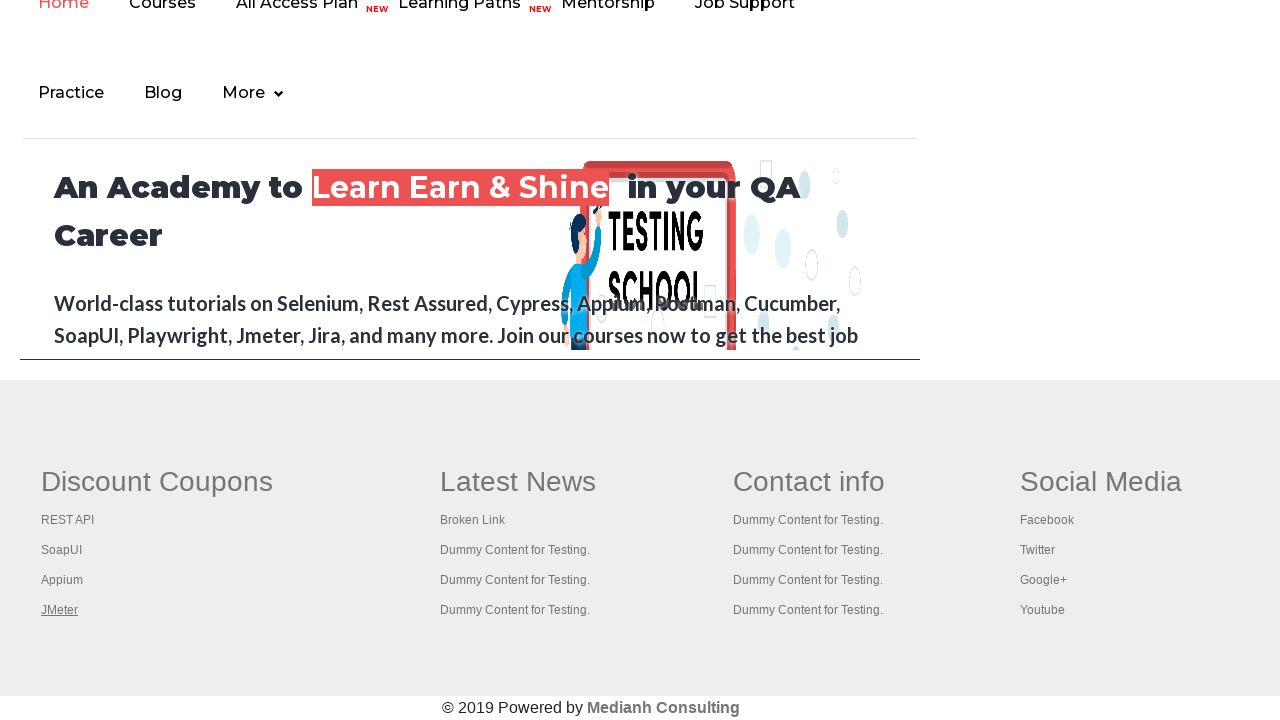

New page 4 finished loading
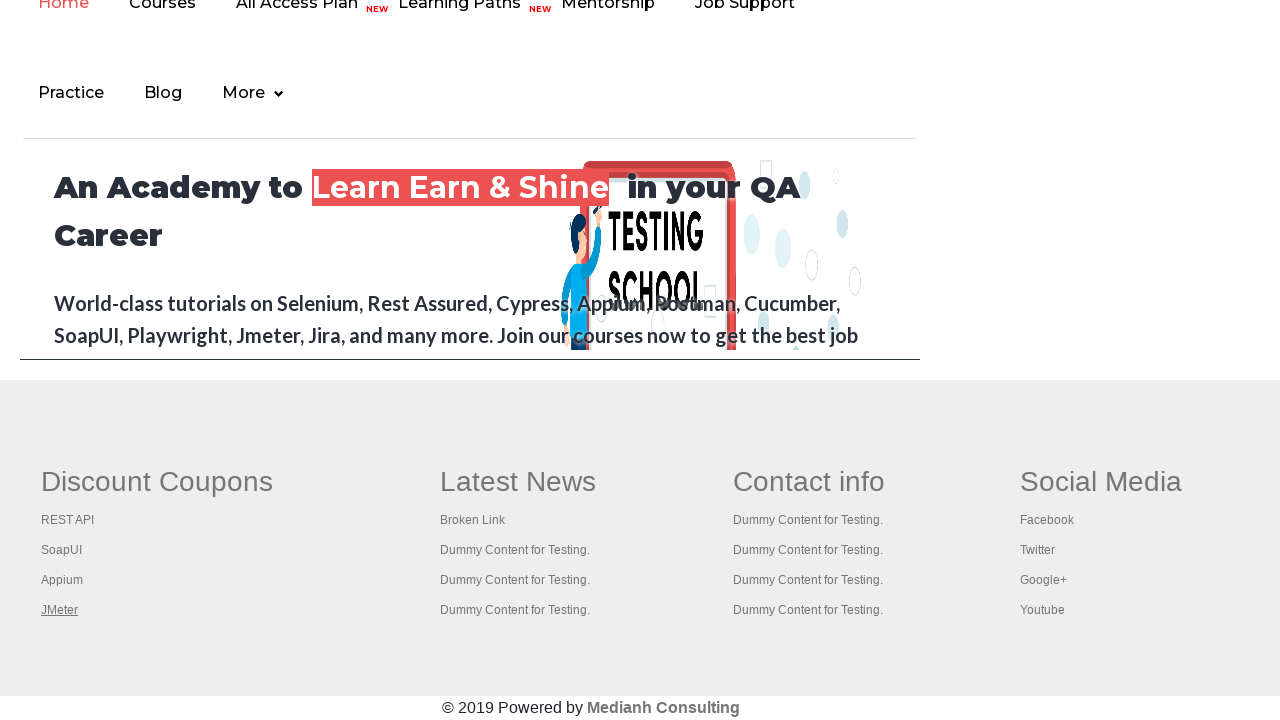

Verified page 4 loaded with title: Apache JMeter - Apache JMeter™
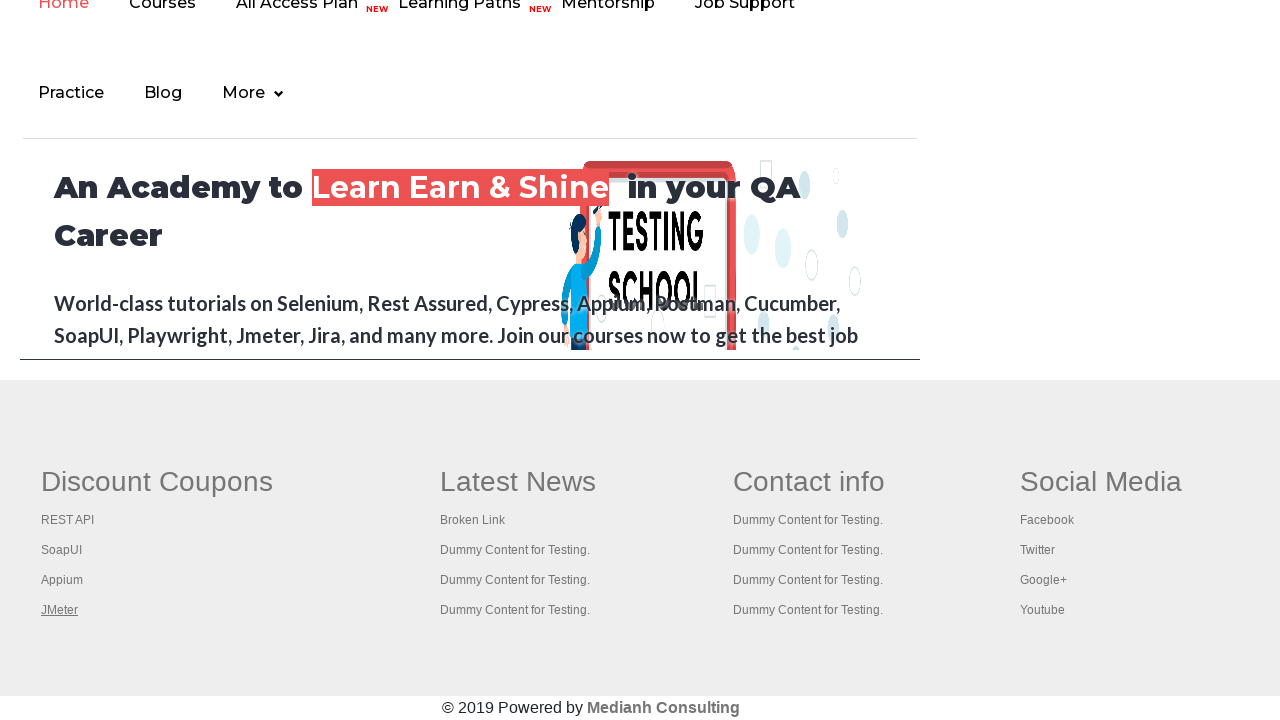

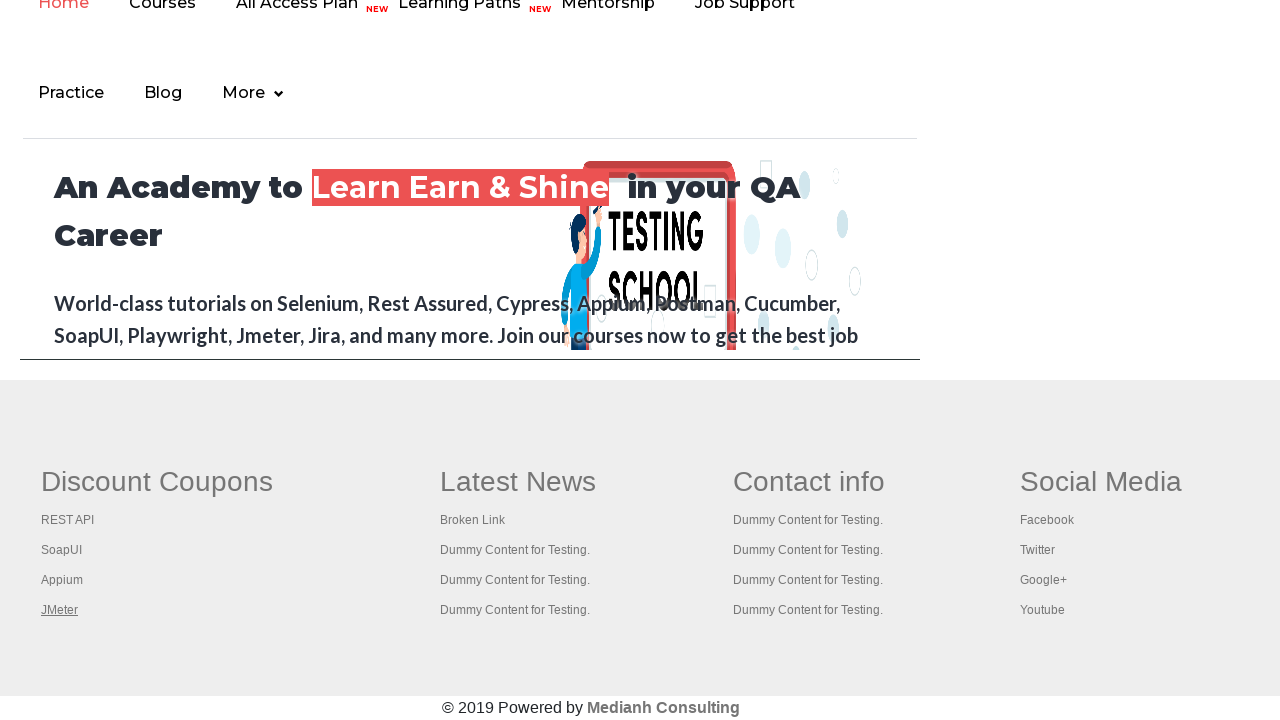